Opens the OpenCart demo page and maximizes the browser window to verify the page loads successfully.

Starting URL: https://www.opencart.com/index.php?route=cms/demo

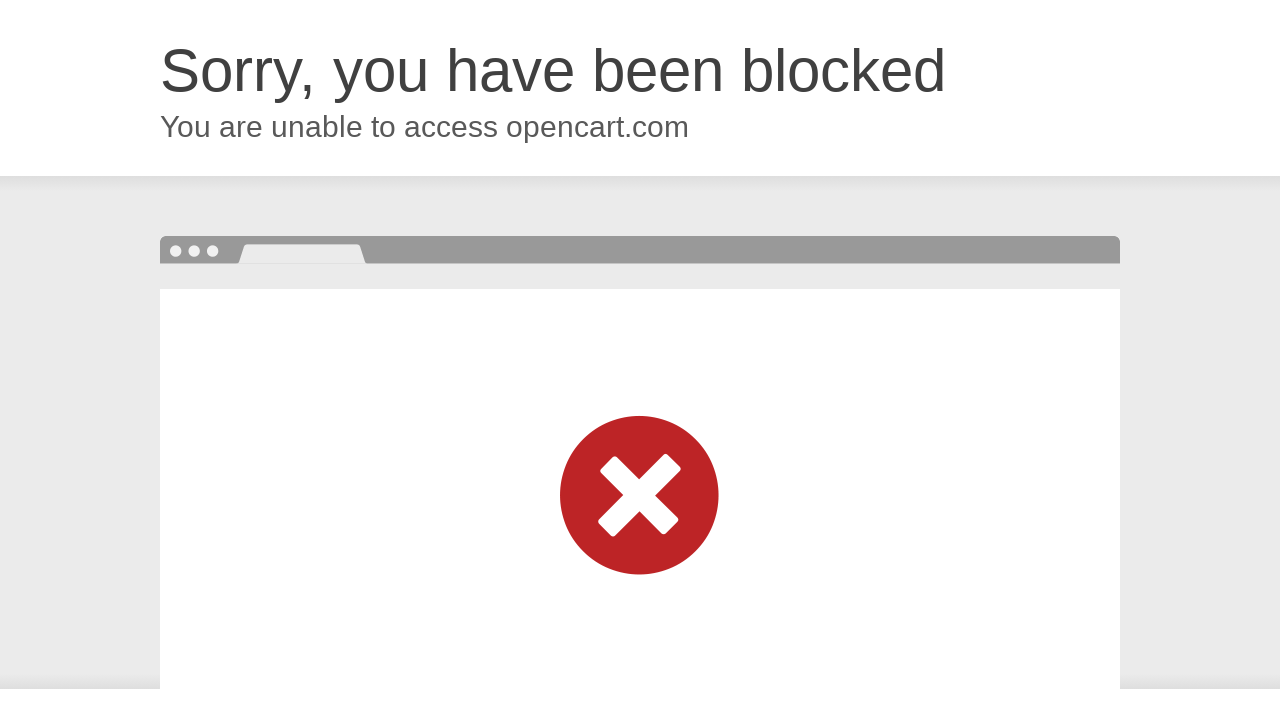

Set browser viewport to 1920x1080
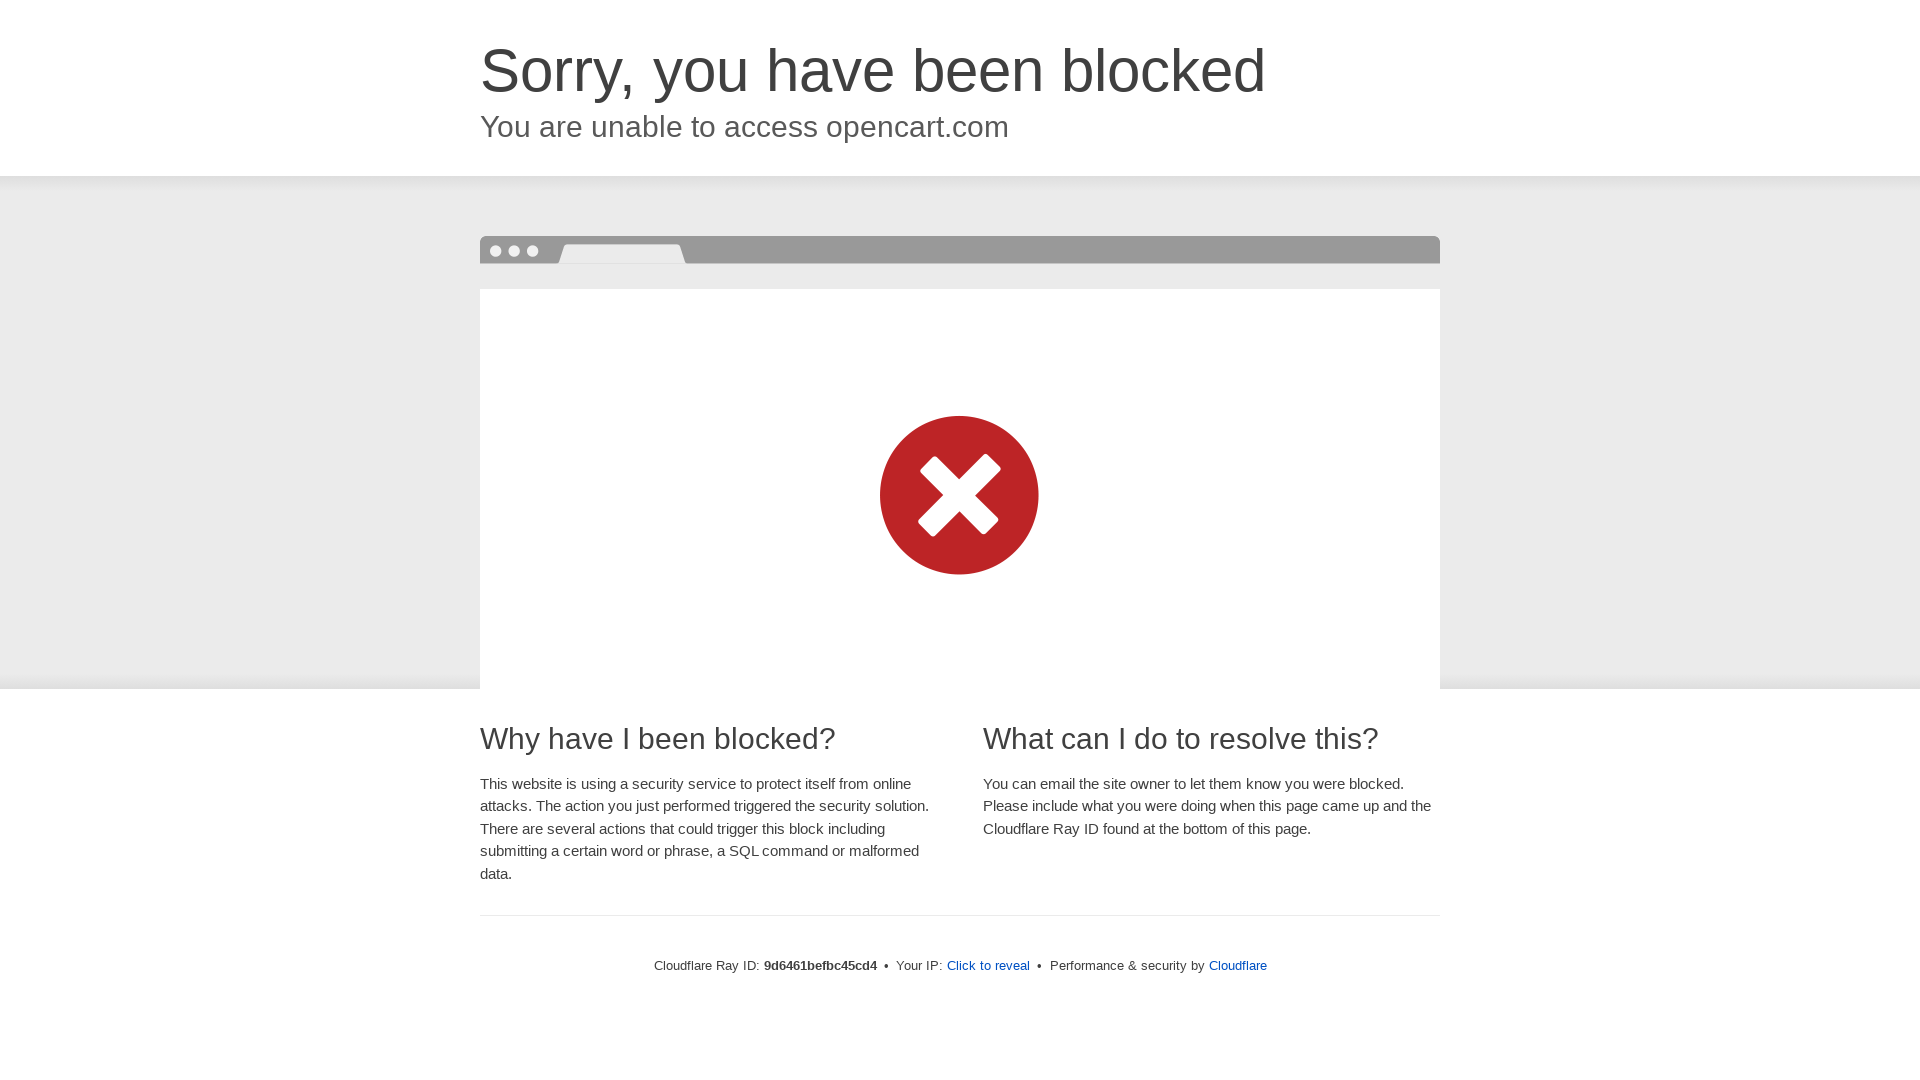

Waited for page DOM content to load
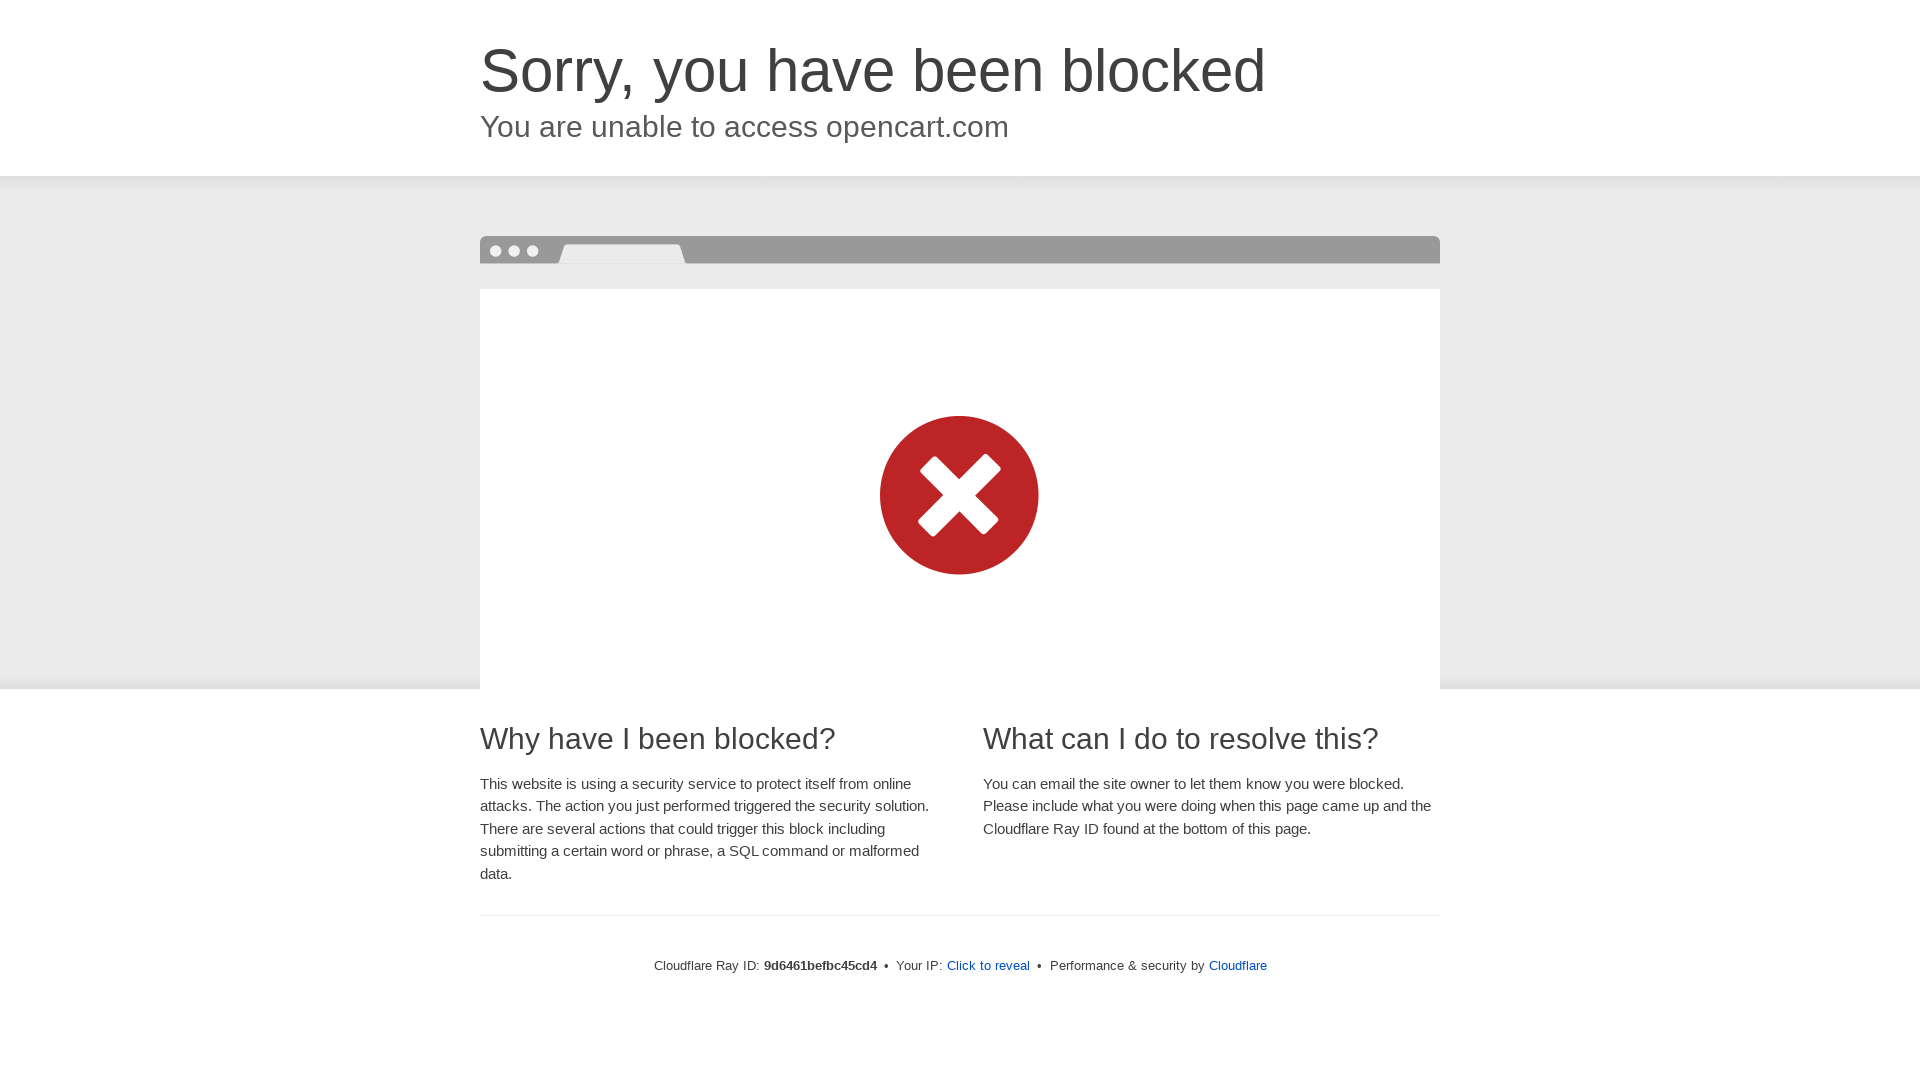

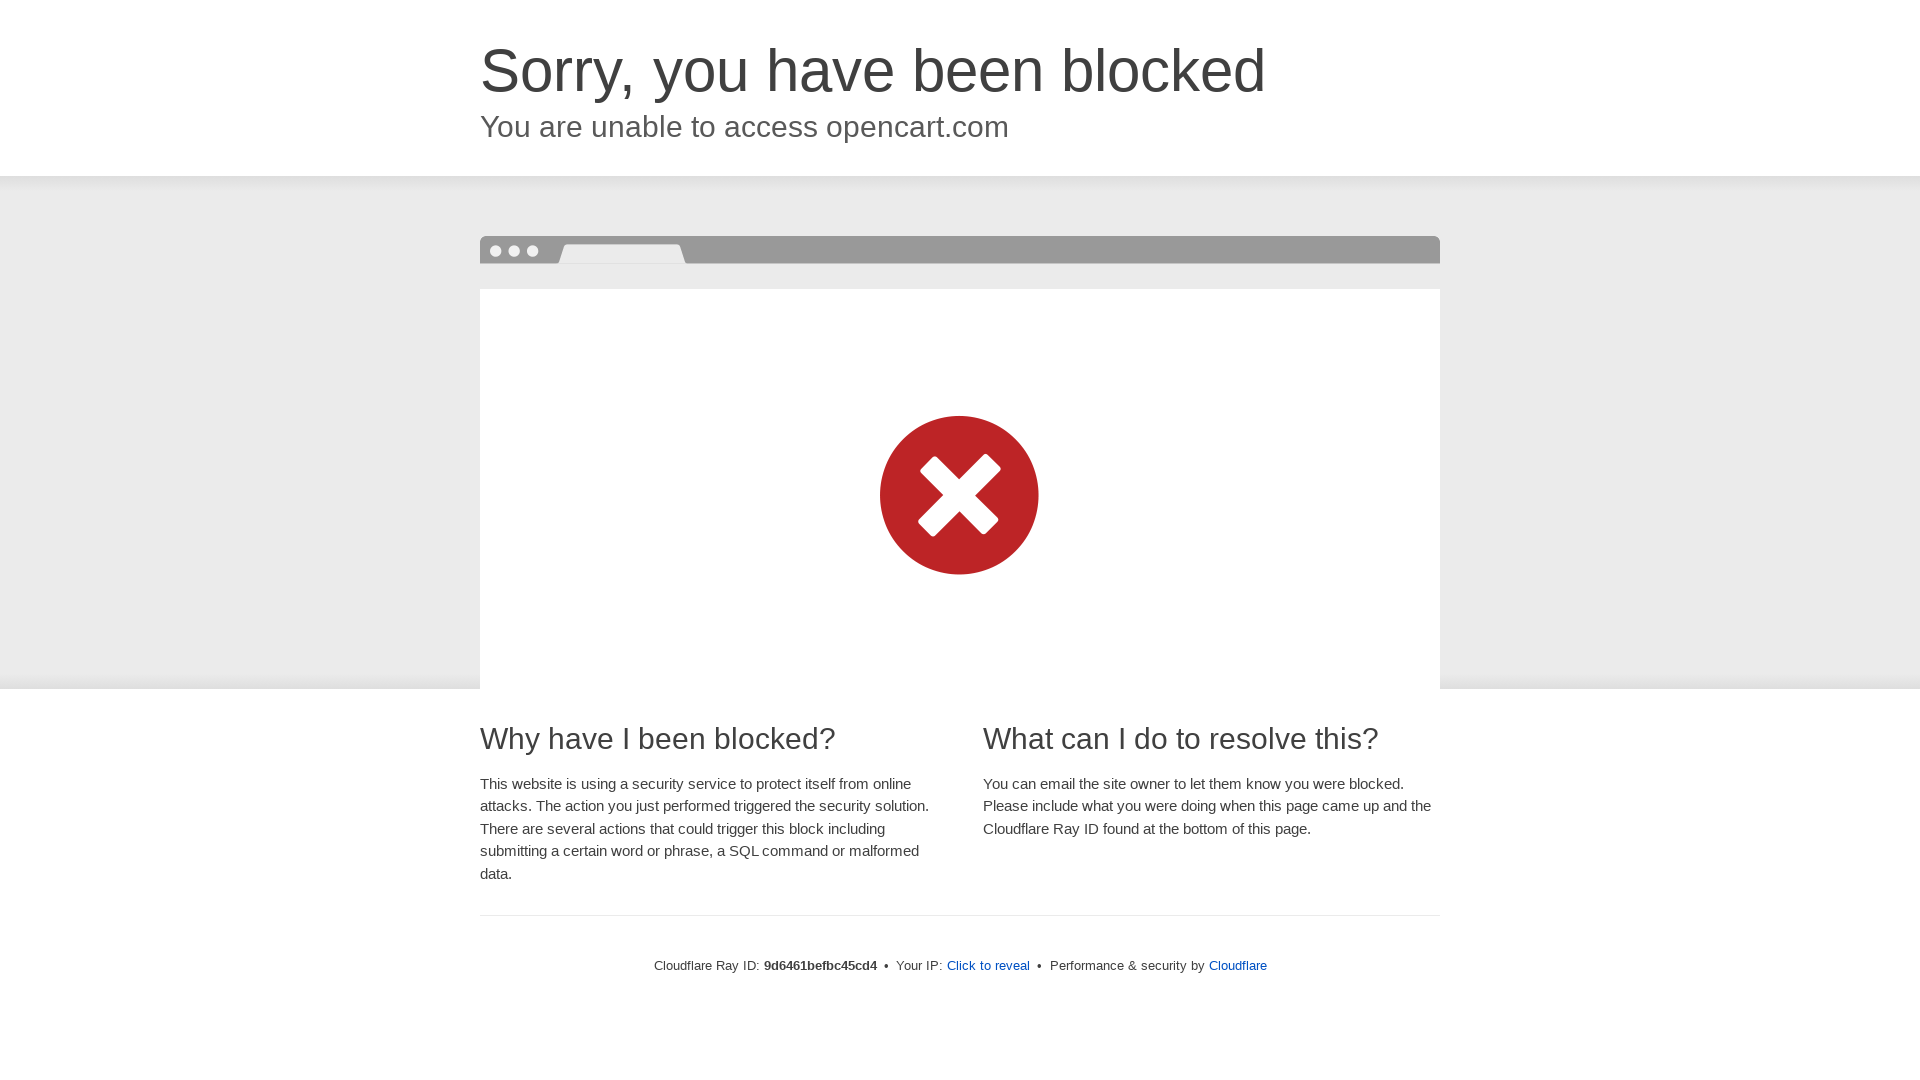